Tests the previous button pagination functionality by clicking it and verifying product changes

Starting URL: https://www.demoblaze.com/index.html

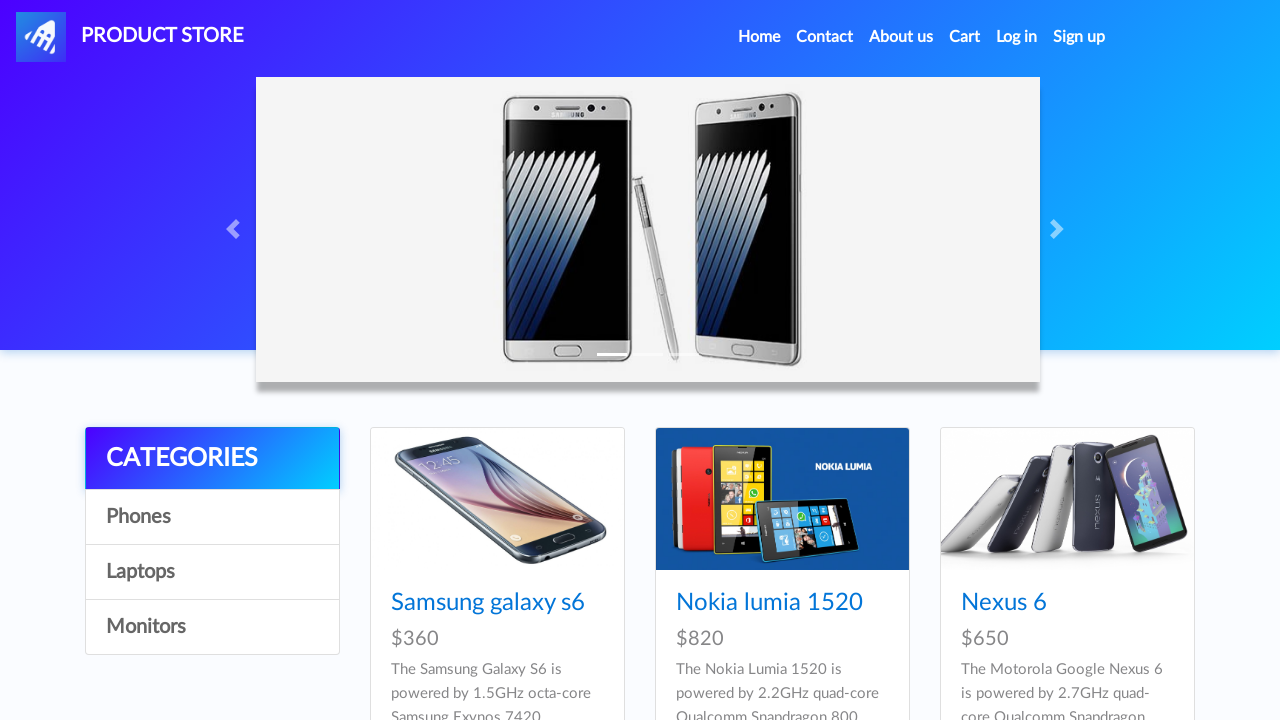

Waited for previous button selector to be available
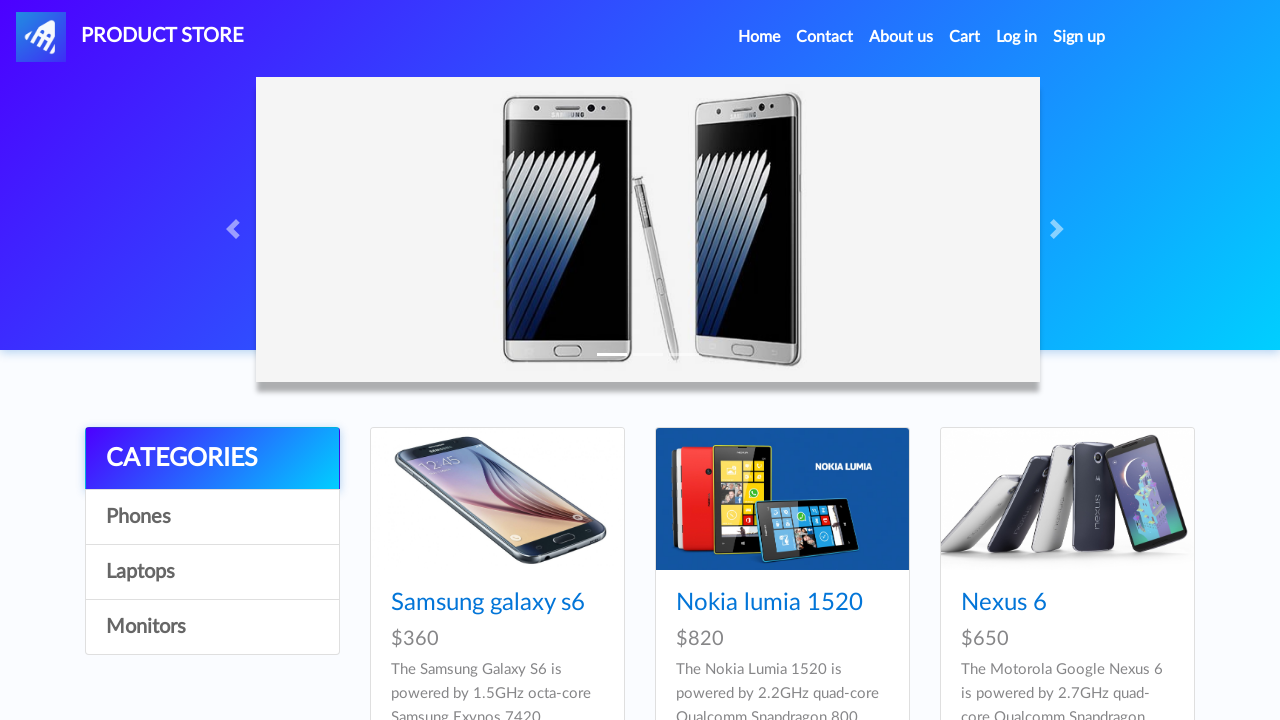

Clicked previous button to navigate to previous page at (1097, 385) on xpath=/html/body/div[5]/div/div[2]/form/ul/li[1]/button
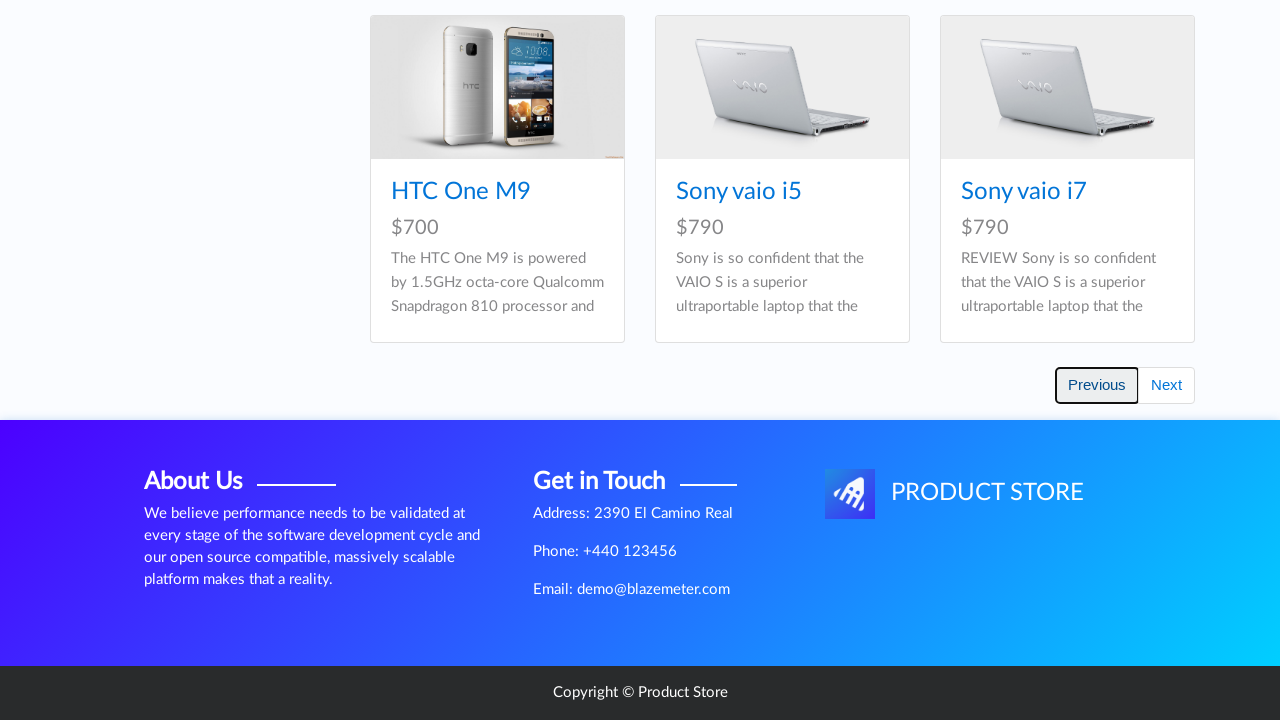

Waited 2 seconds for page to load after clicking previous button
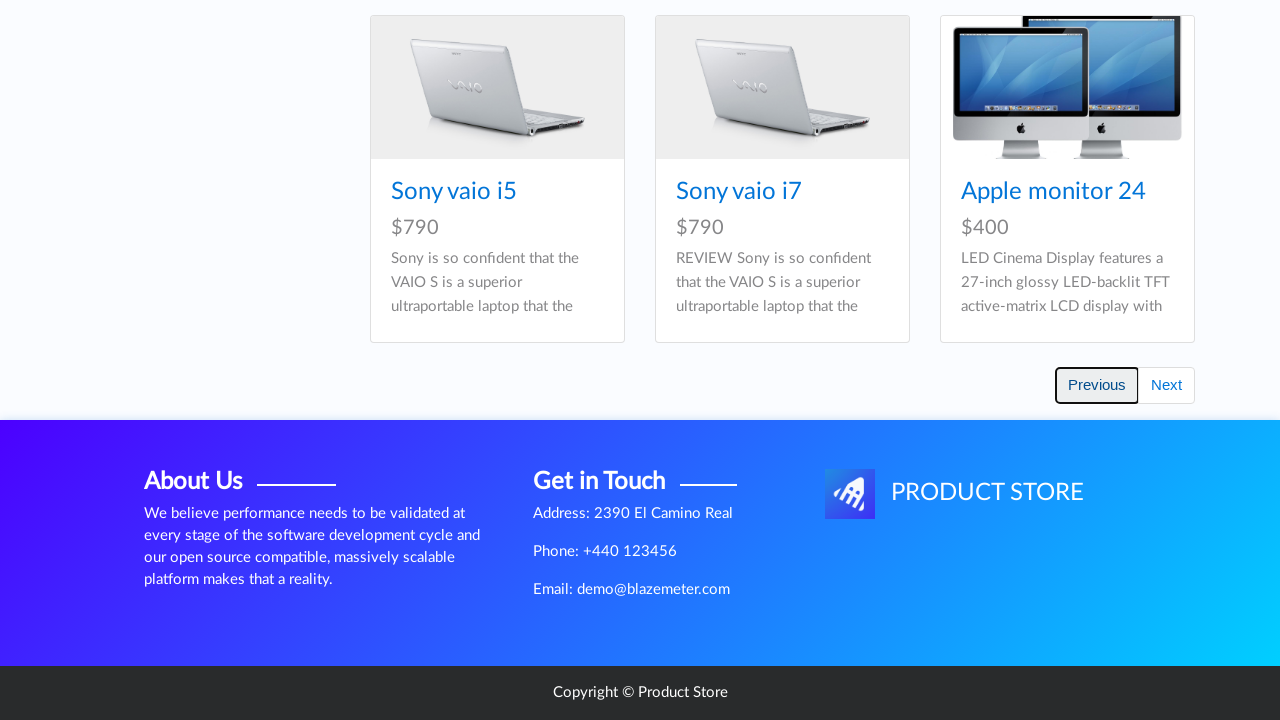

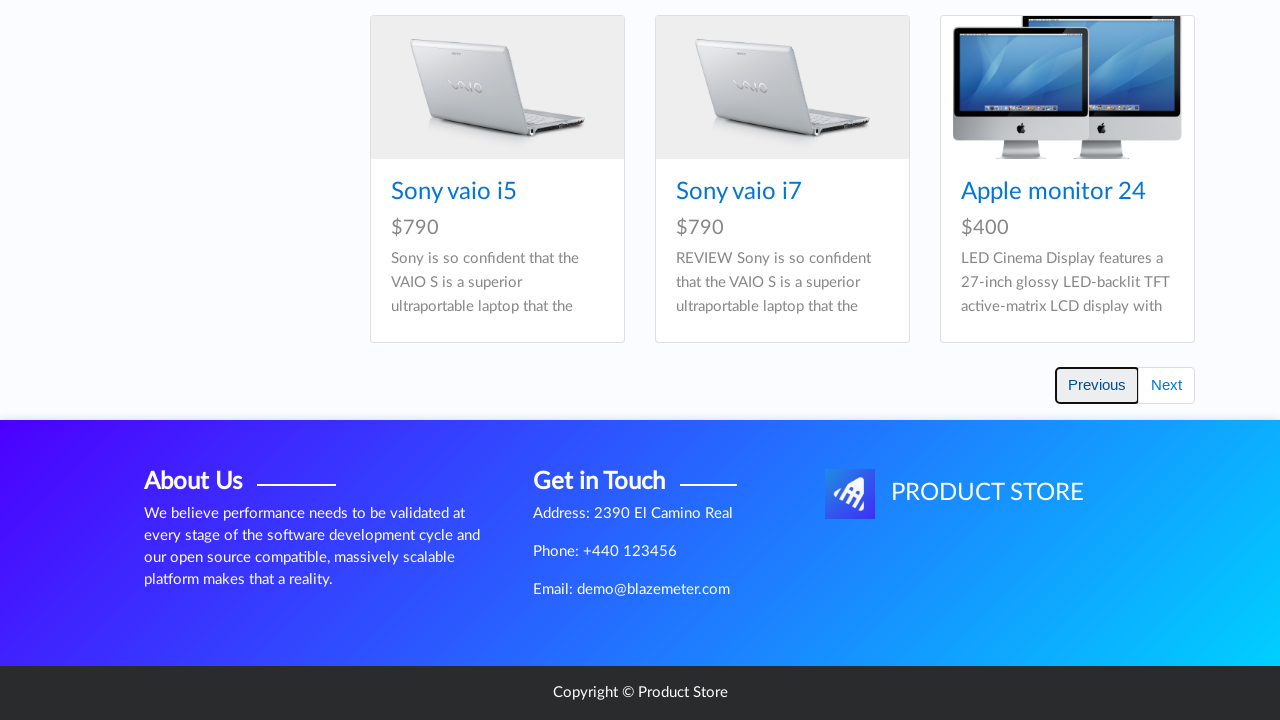